Navigates to obstacle 22 (Dropdown) and interacts with a dropdown after clicking generate

Starting URL: https://obstaclecourse.tricentis.com/Obstacles/List?page=3

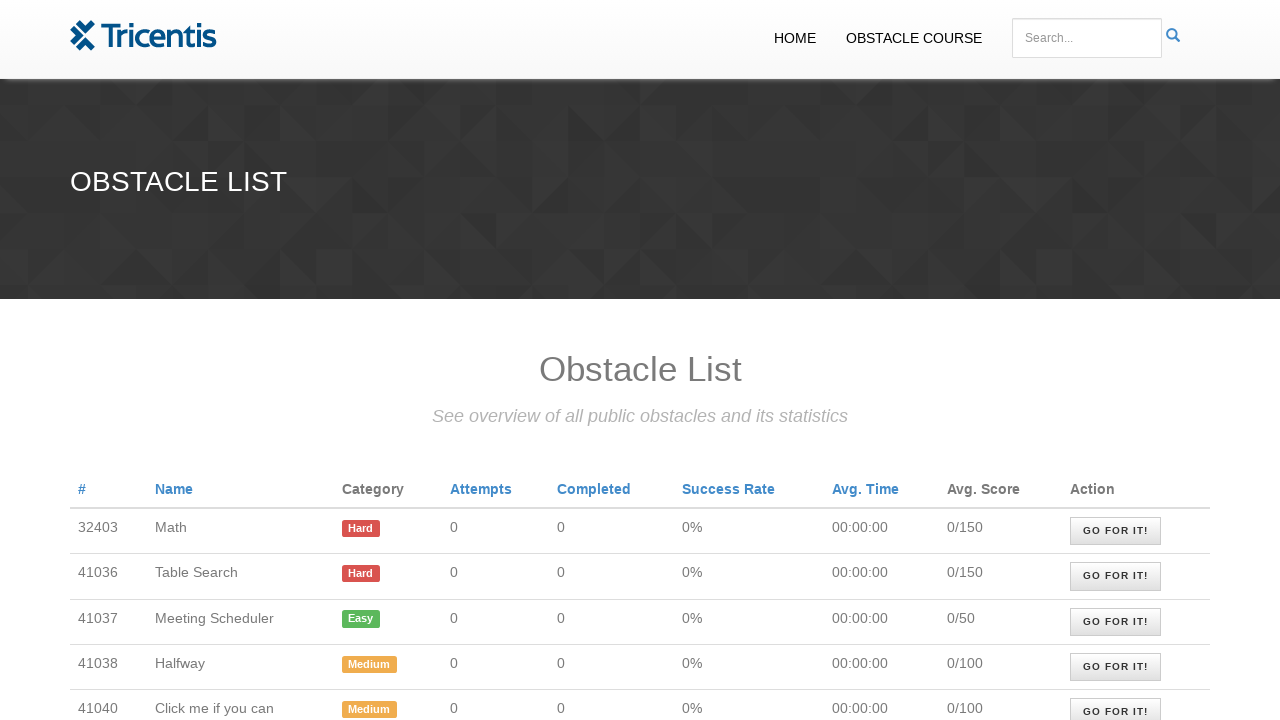

Clicked on obstacle 22 link at (1116, 360) on xpath=/html/body/div[2]/table/tbody/tr[9]/td[9]/a
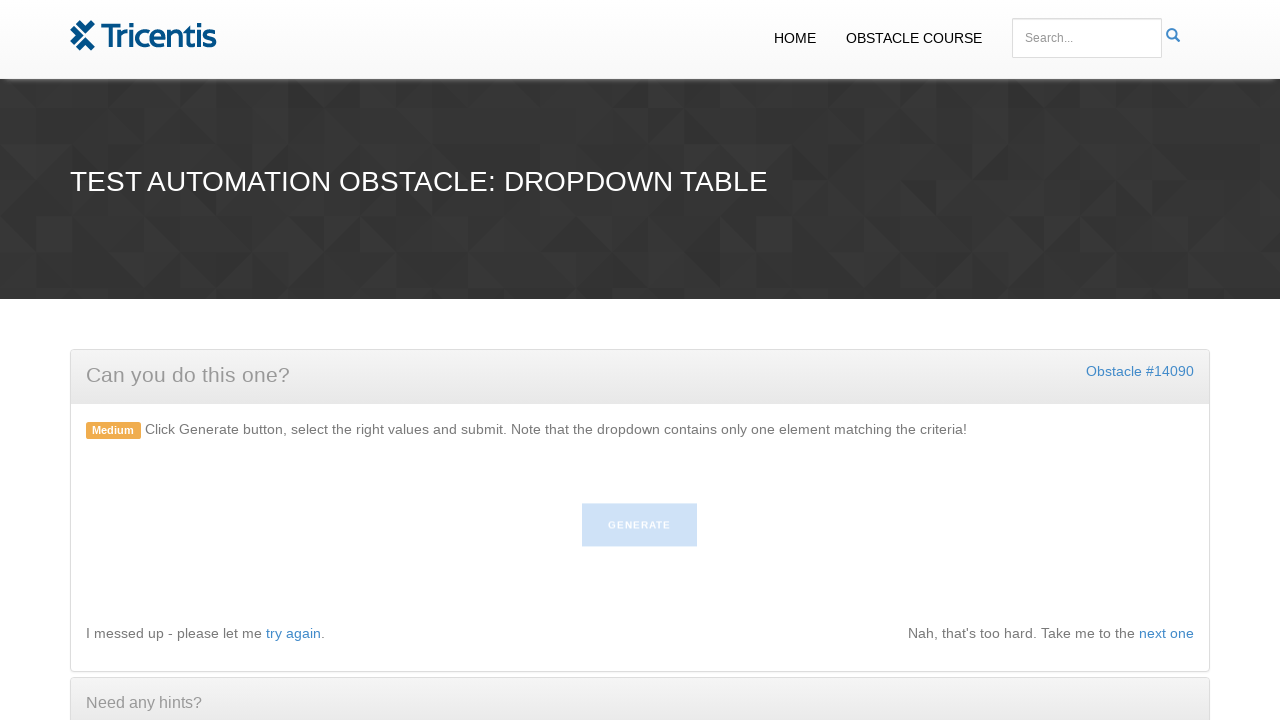

Clicked generate button at (640, 541) on xpath=//p/a[@id='generate']
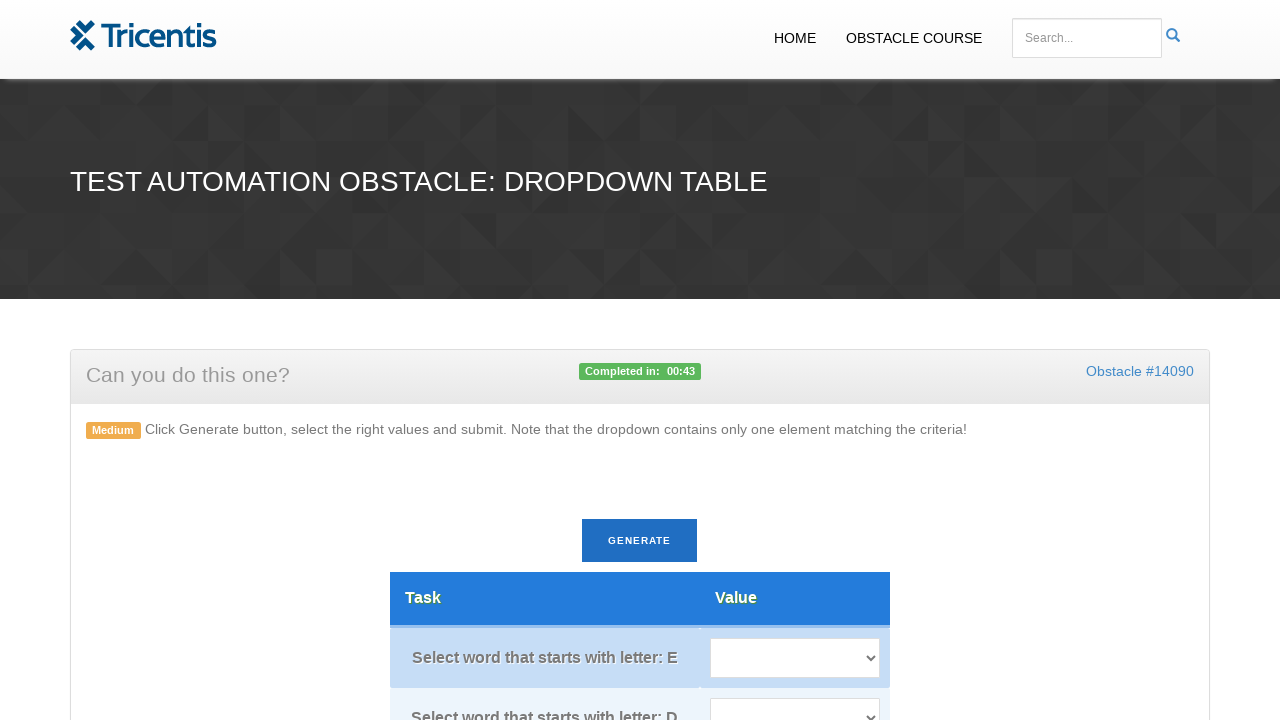

Selected first option from dropdown on xpath=//*[@id='comboboxTable']/tr[2]/td[2]/select
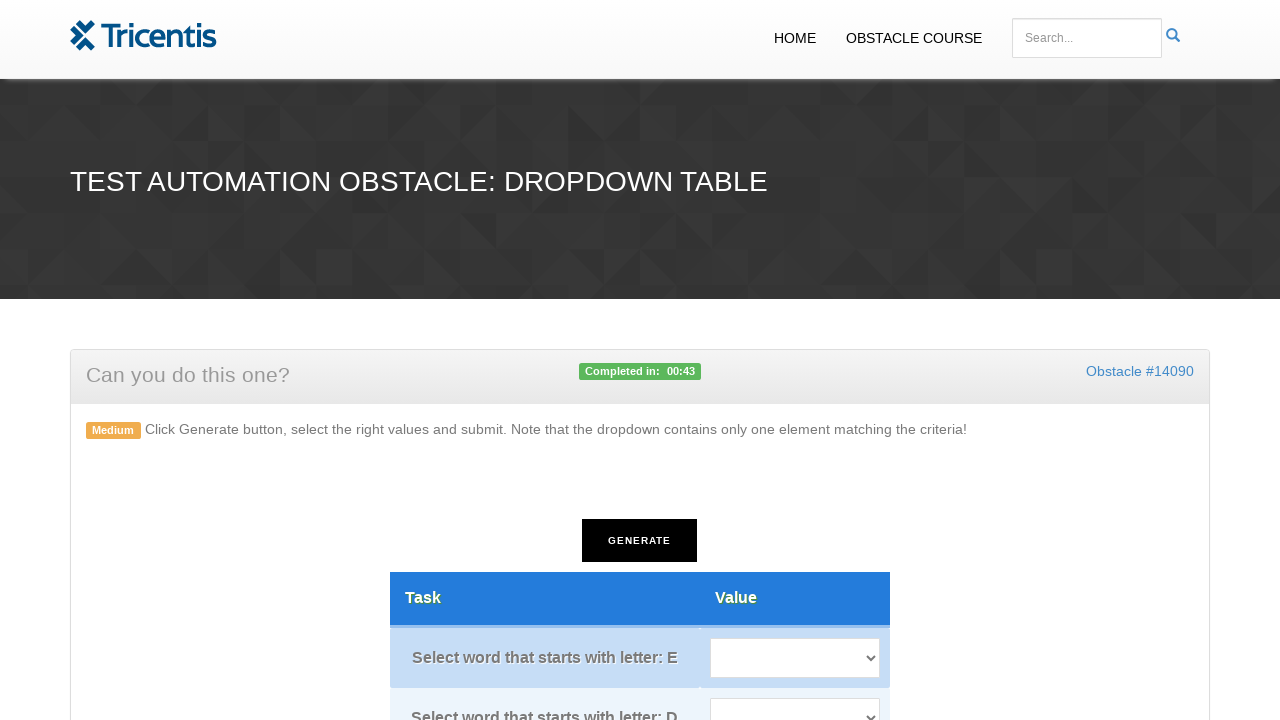

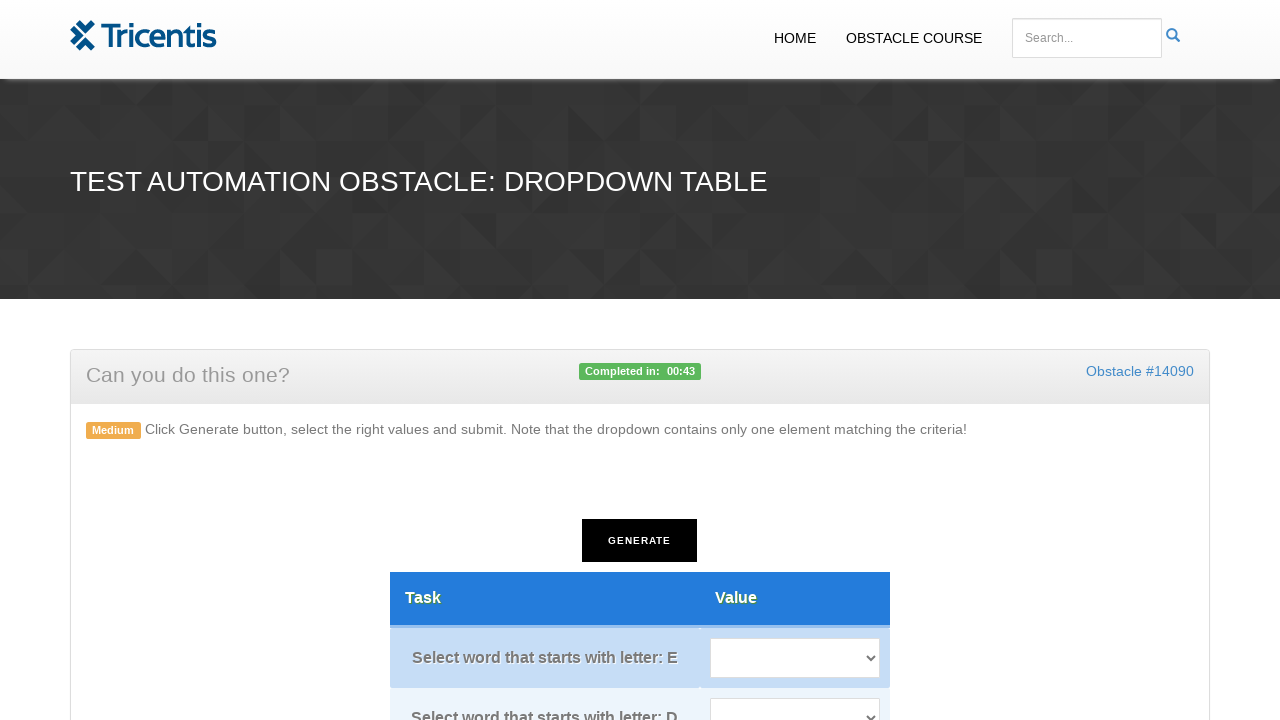